Tests mortgage calculator by entering home value, selecting percentage option, and entering down payment percentage

Starting URL: https://www.mortgagecalculator.org

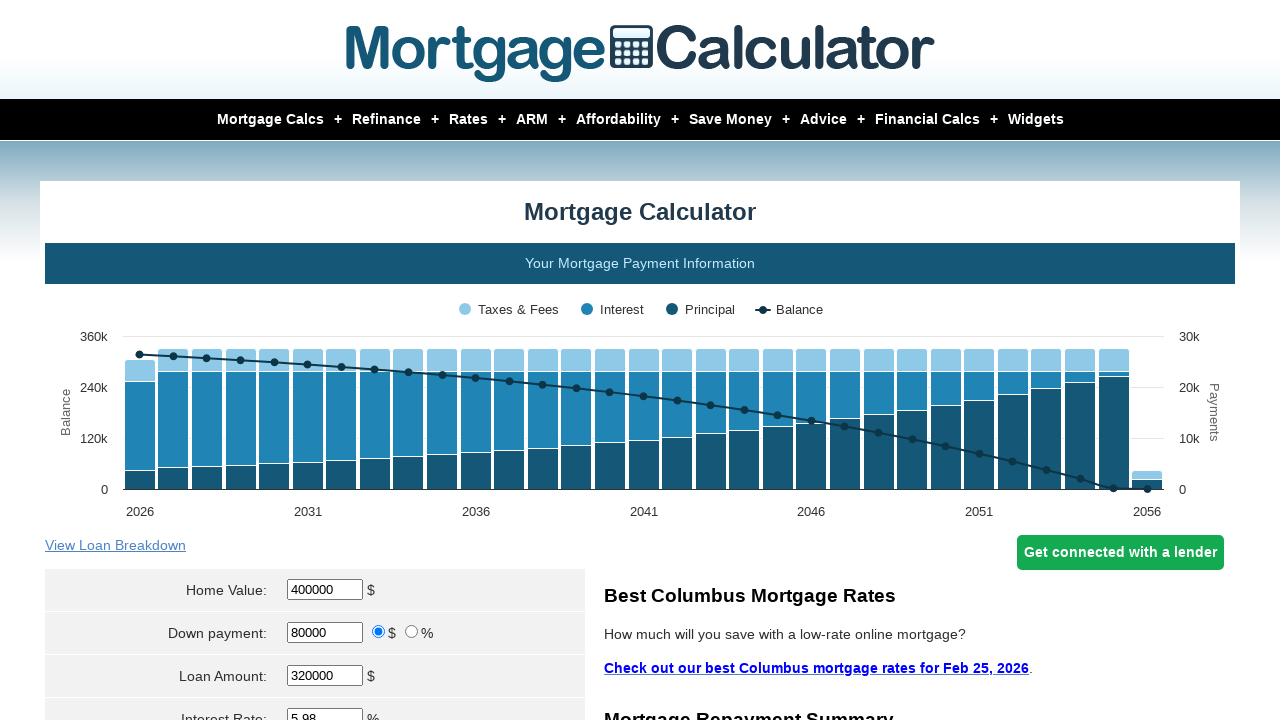

Clicked on home value field at (325, 590) on xpath=//*[@id='homeval']
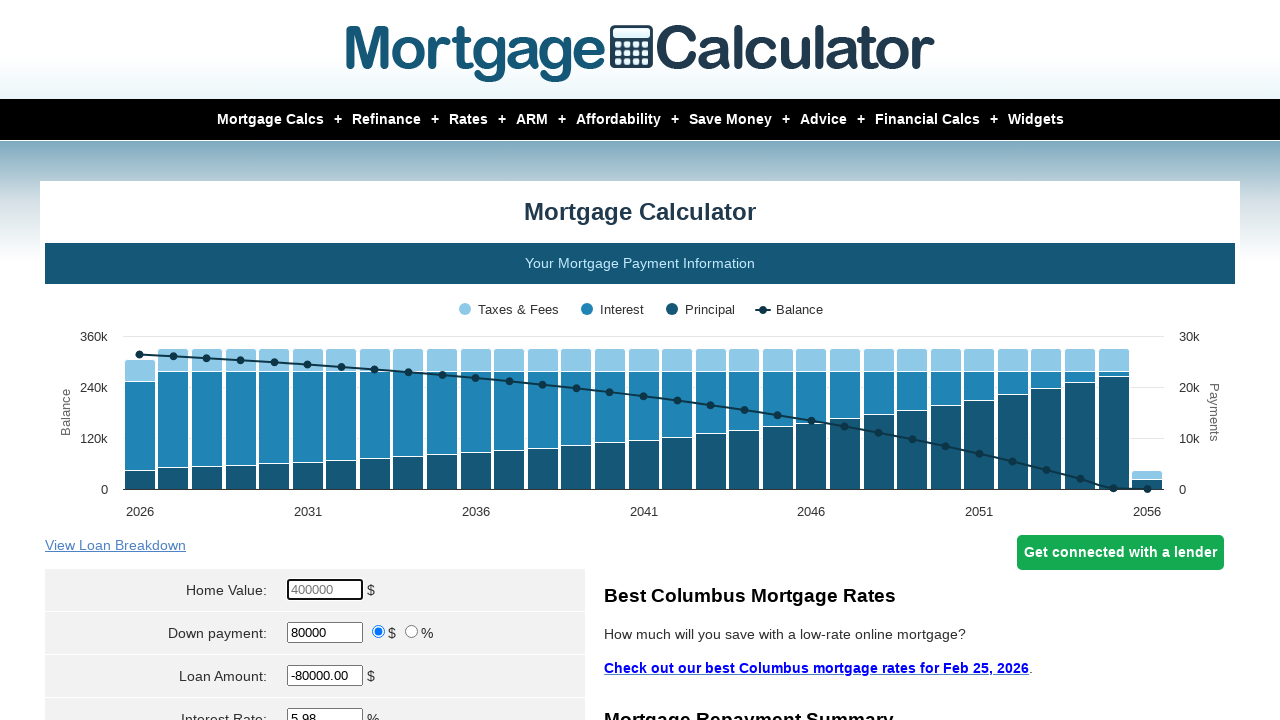

Cleared home value field on //*[@id='homeval']
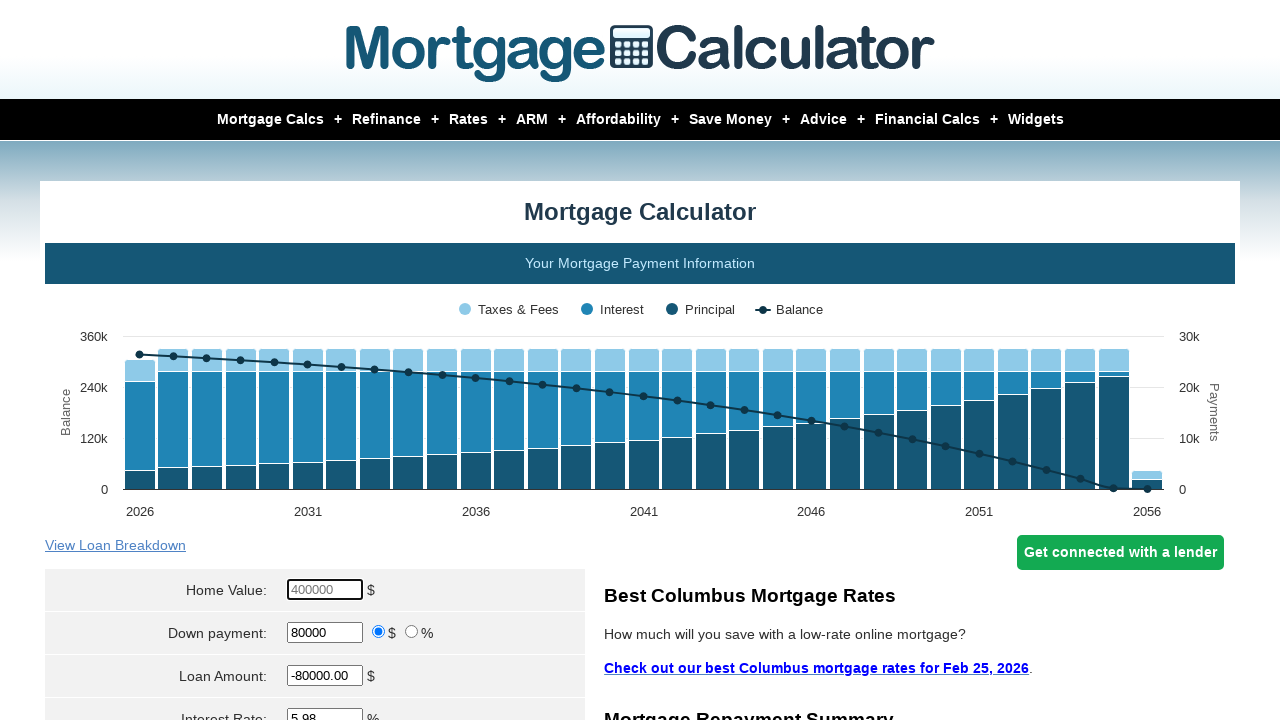

Entered home value of $45,000 on //*[@id='homeval']
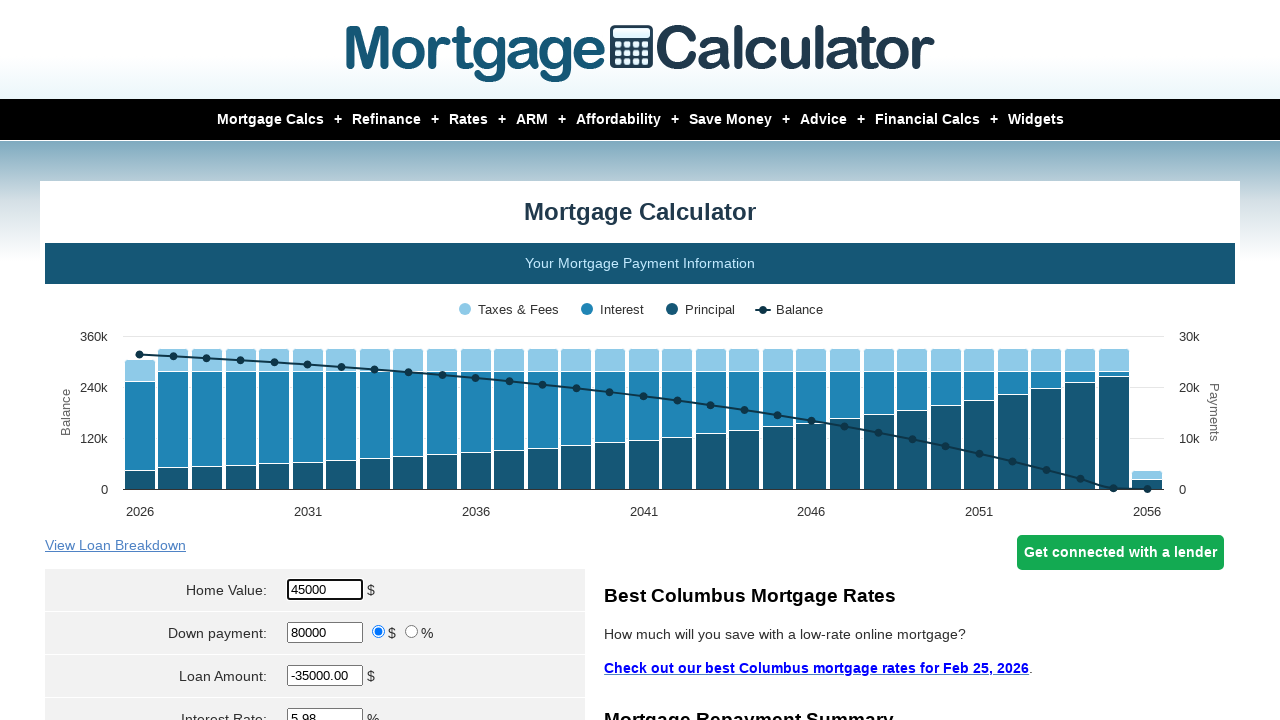

Selected percentage option for down payment at (412, 632) on xpath=//*[@value='percent']
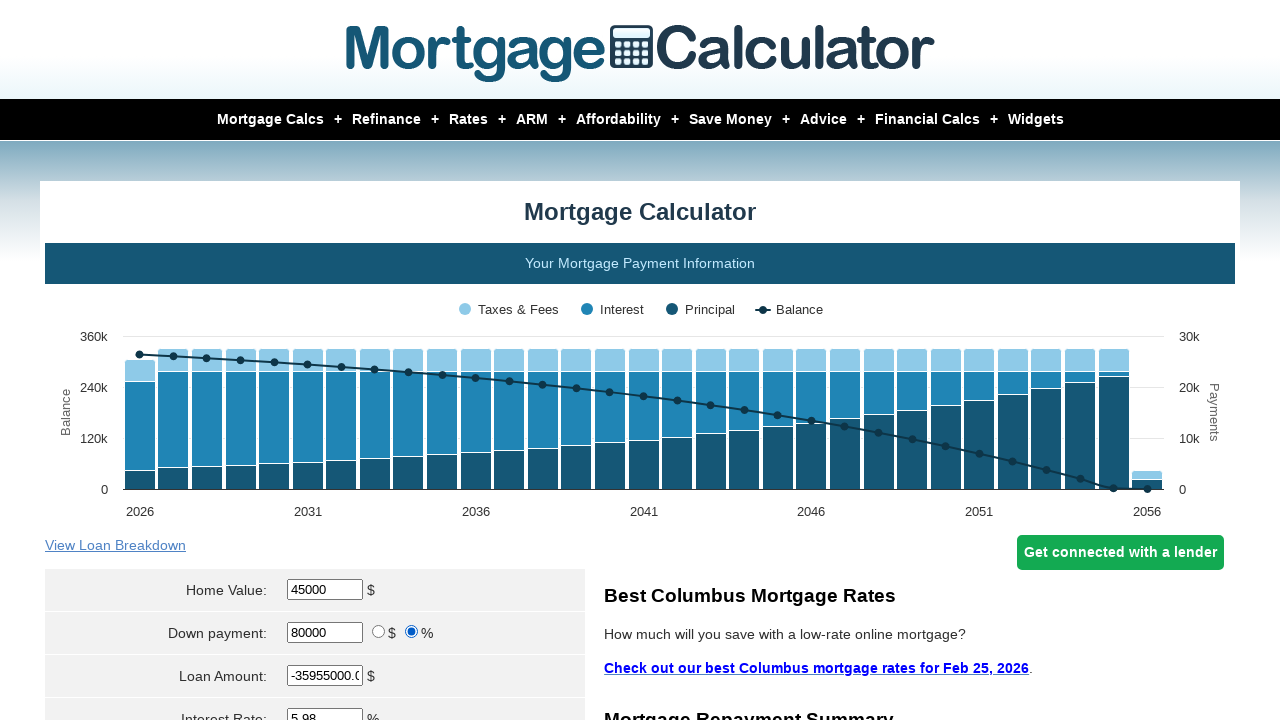

Clicked on down payment field at (325, 632) on xpath=//*[@id='downpayment']
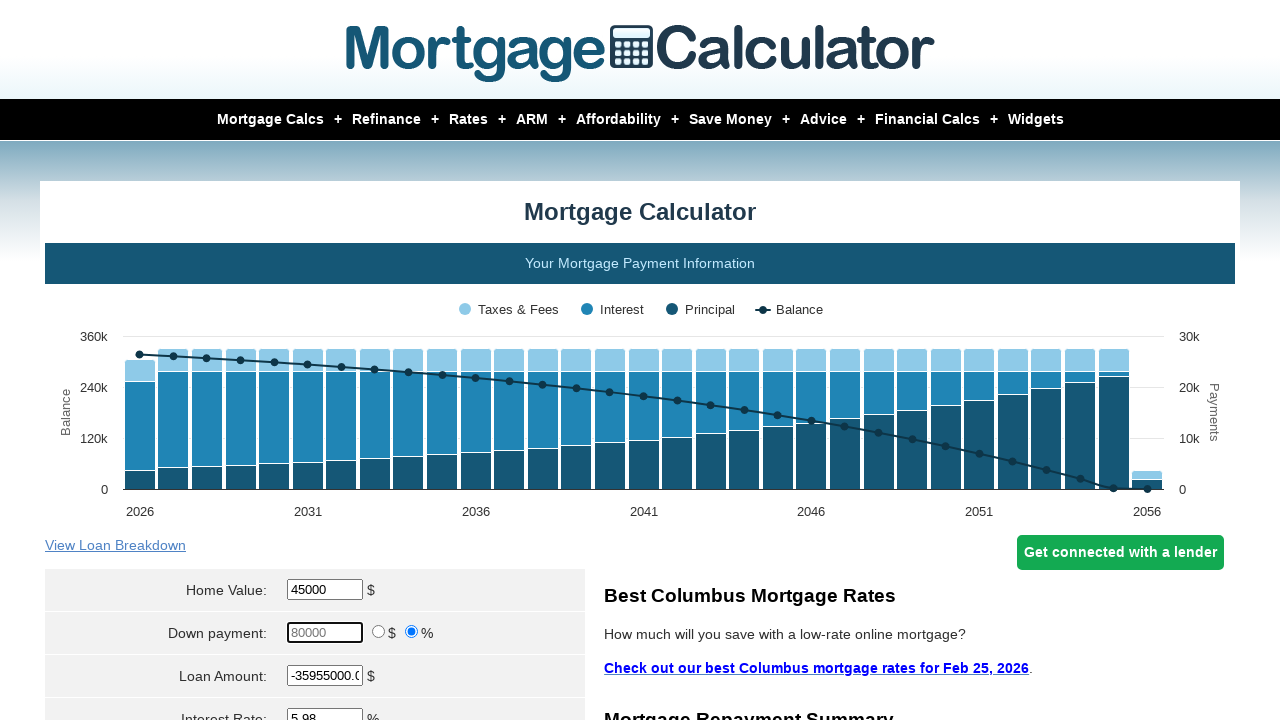

Cleared down payment field on //*[@id='downpayment']
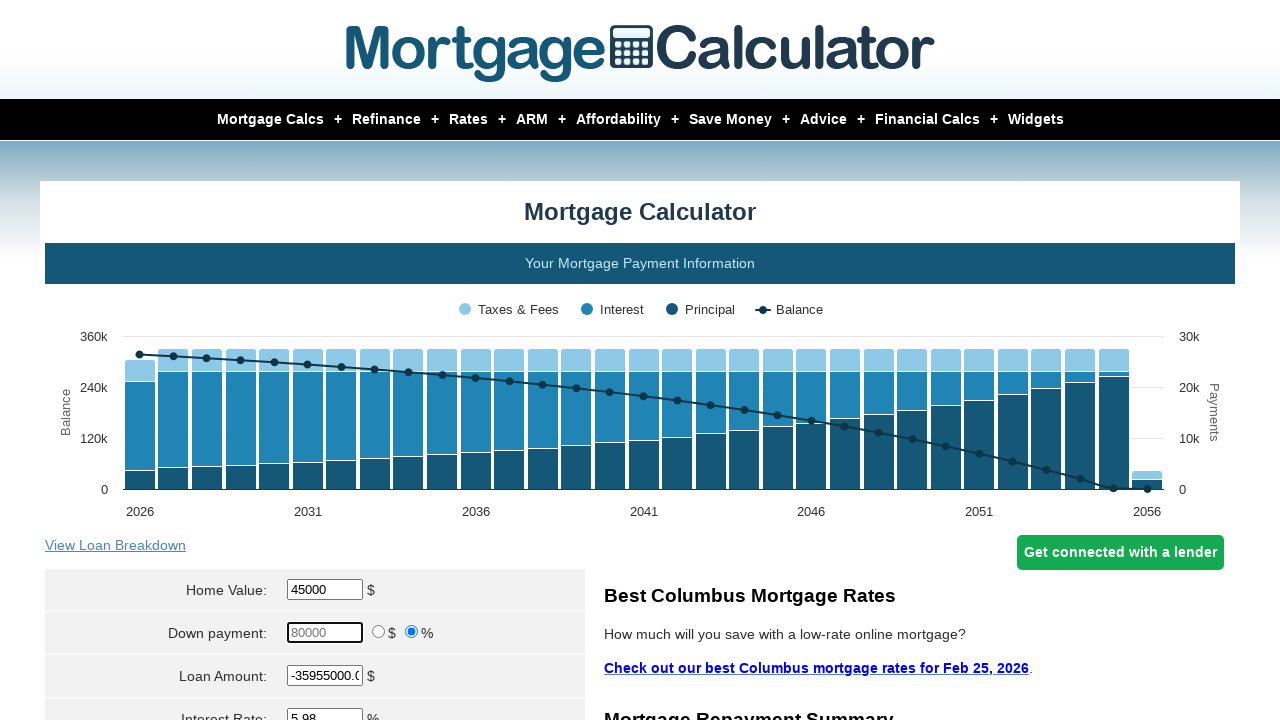

Entered down payment percentage of 5% on //*[@id='downpayment']
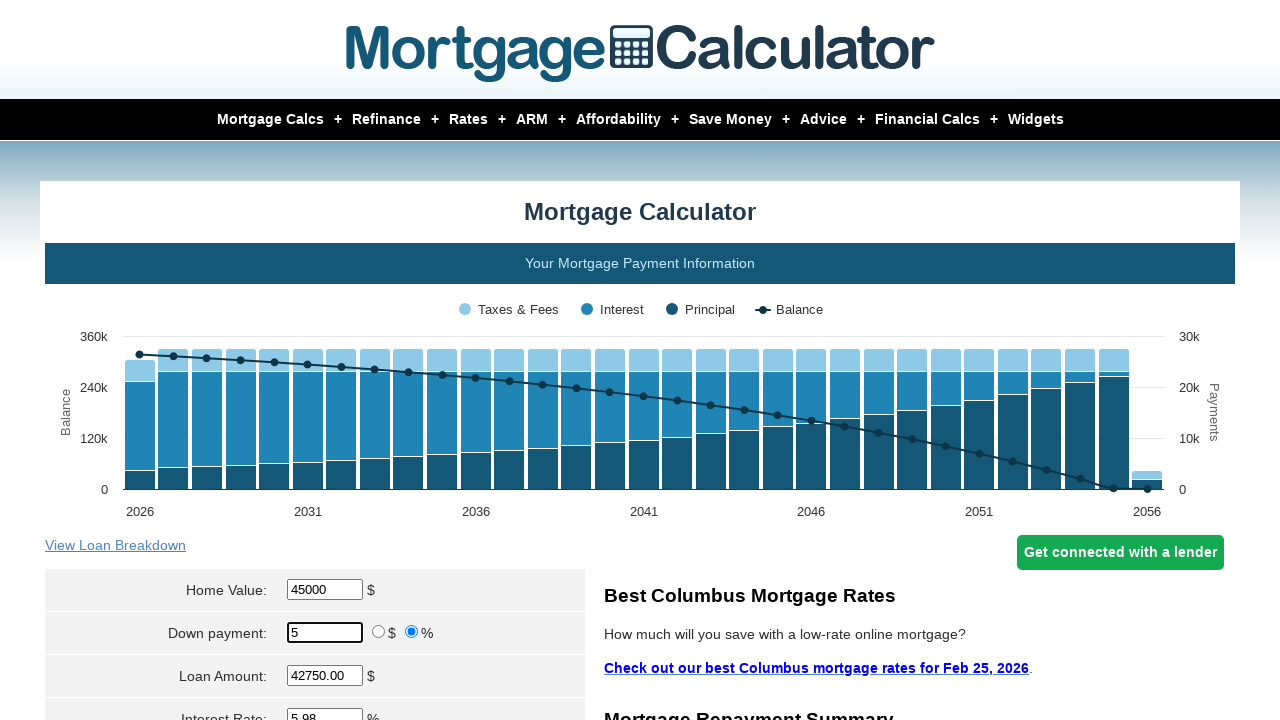

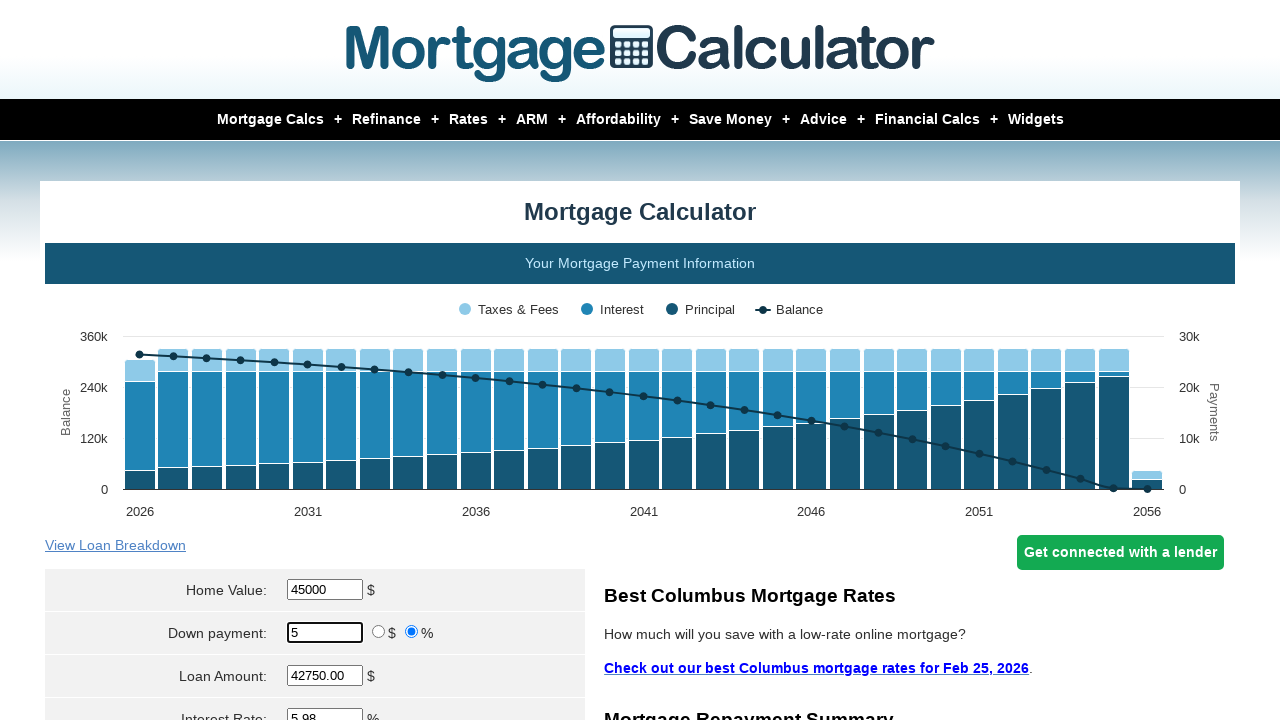